Tests the text box form submission on DemoQA by filling all fields (full name, email, current address, permanent address) with random data and verifying the submitted data appears correctly in the output section.

Starting URL: https://demoqa.com/text-box

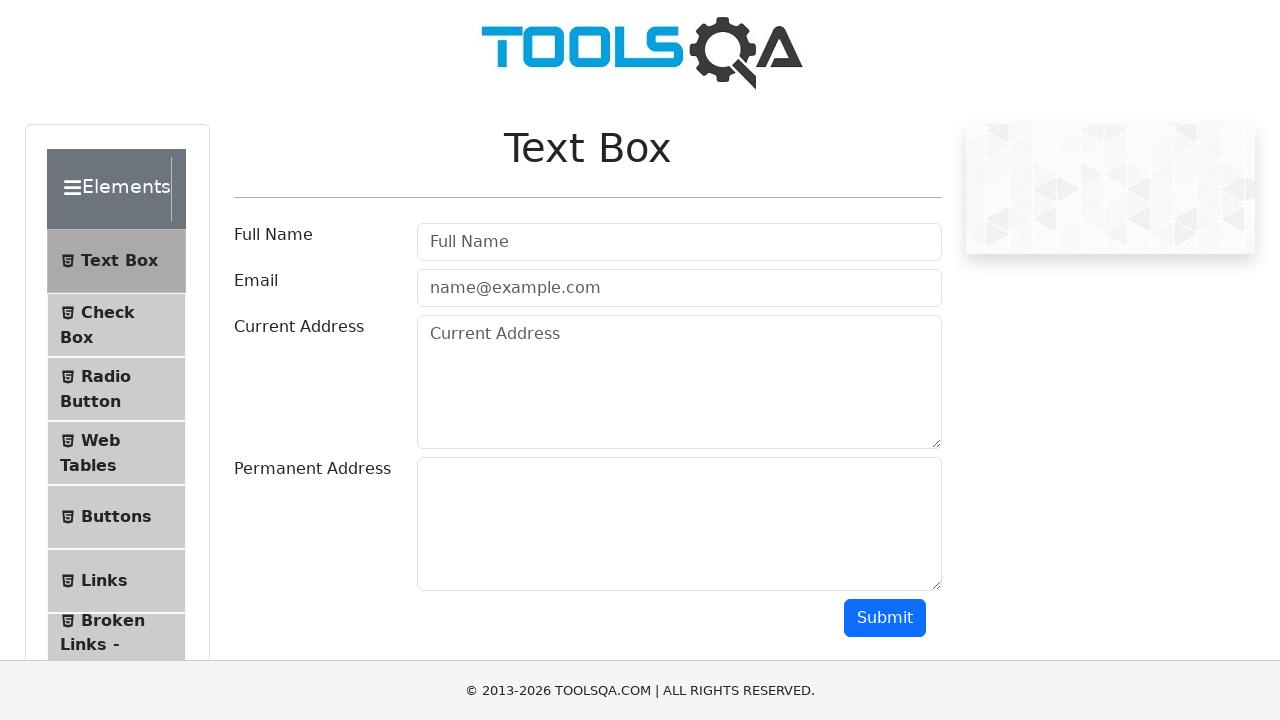

Filled full name field with 'Jennifer Martinez' on #userName
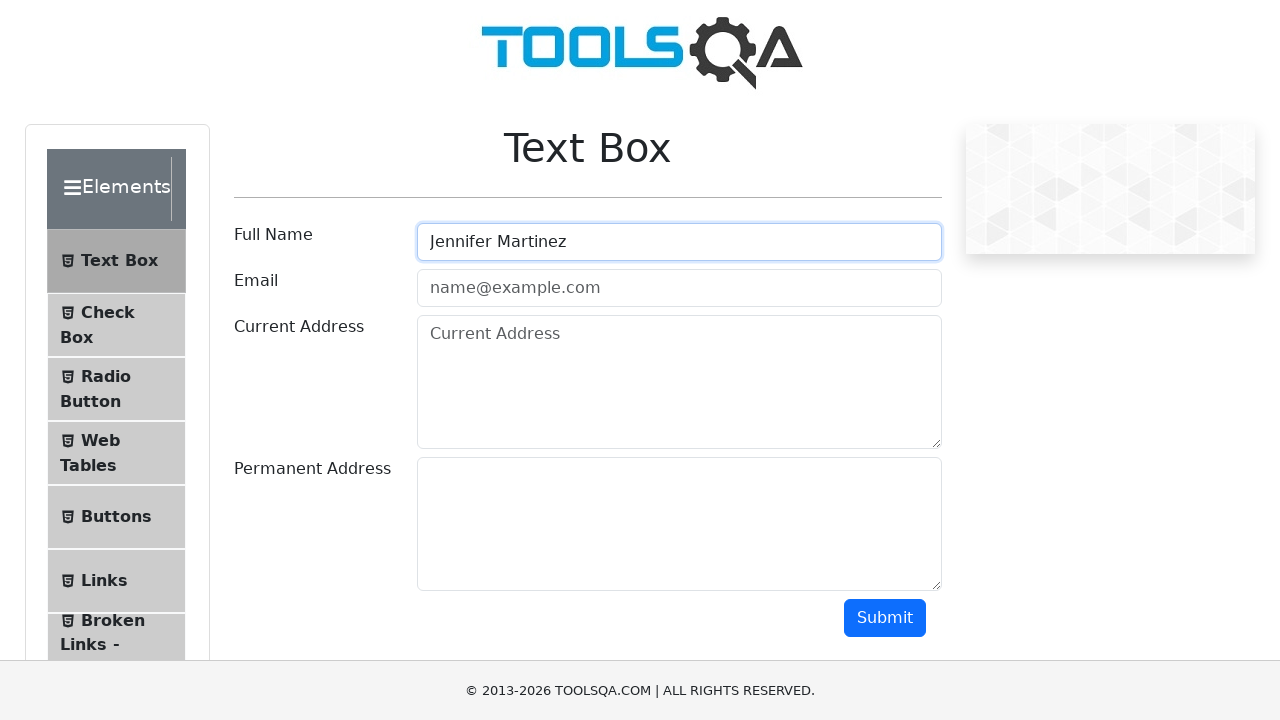

Filled email field with 'jennifer.martinez@example.com' on #userEmail
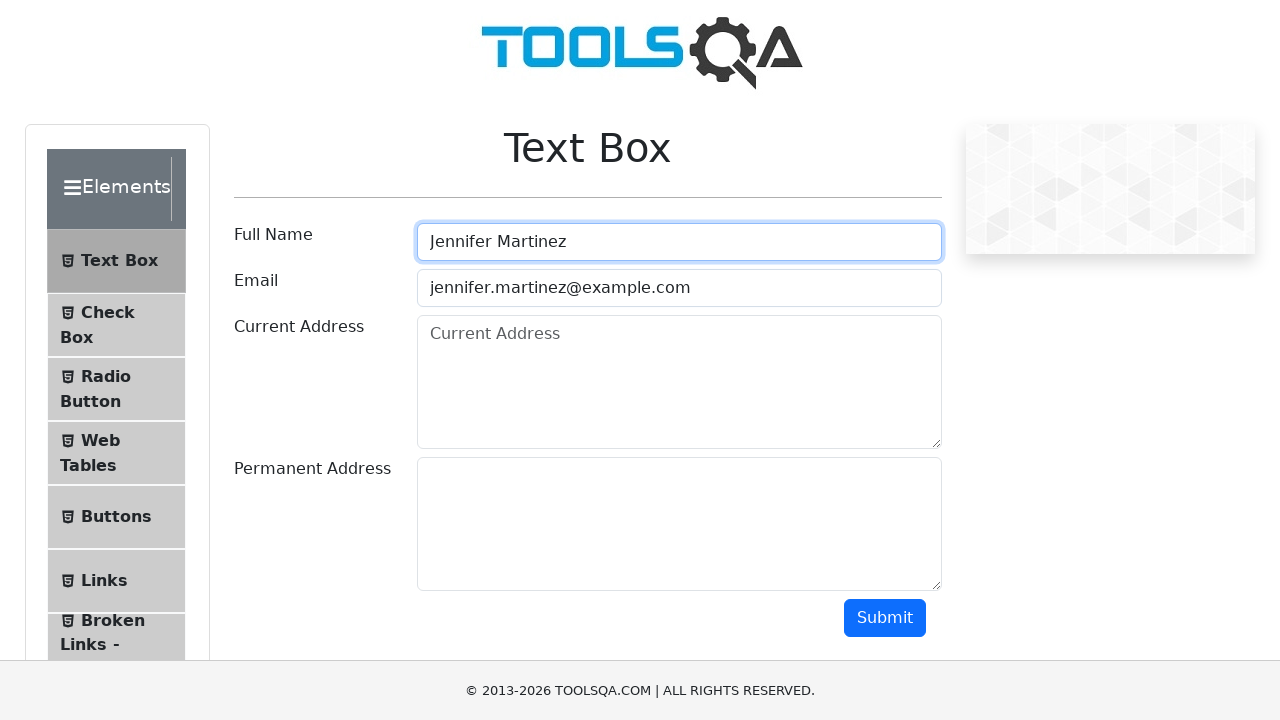

Filled current address field with '742 Evergreen Terrace, Springfield IL 62701' on #currentAddress
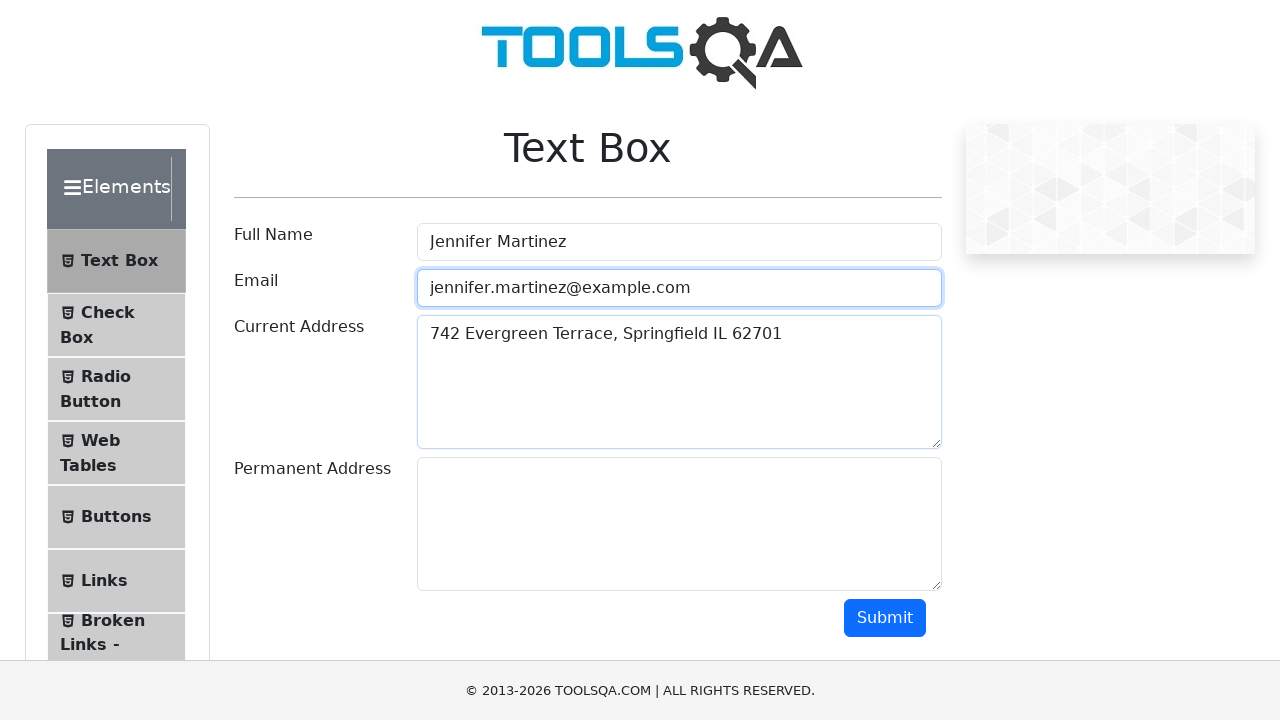

Filled permanent address field with '1600 Pennsylvania Avenue NW, Washington DC 20500' on #permanentAddress
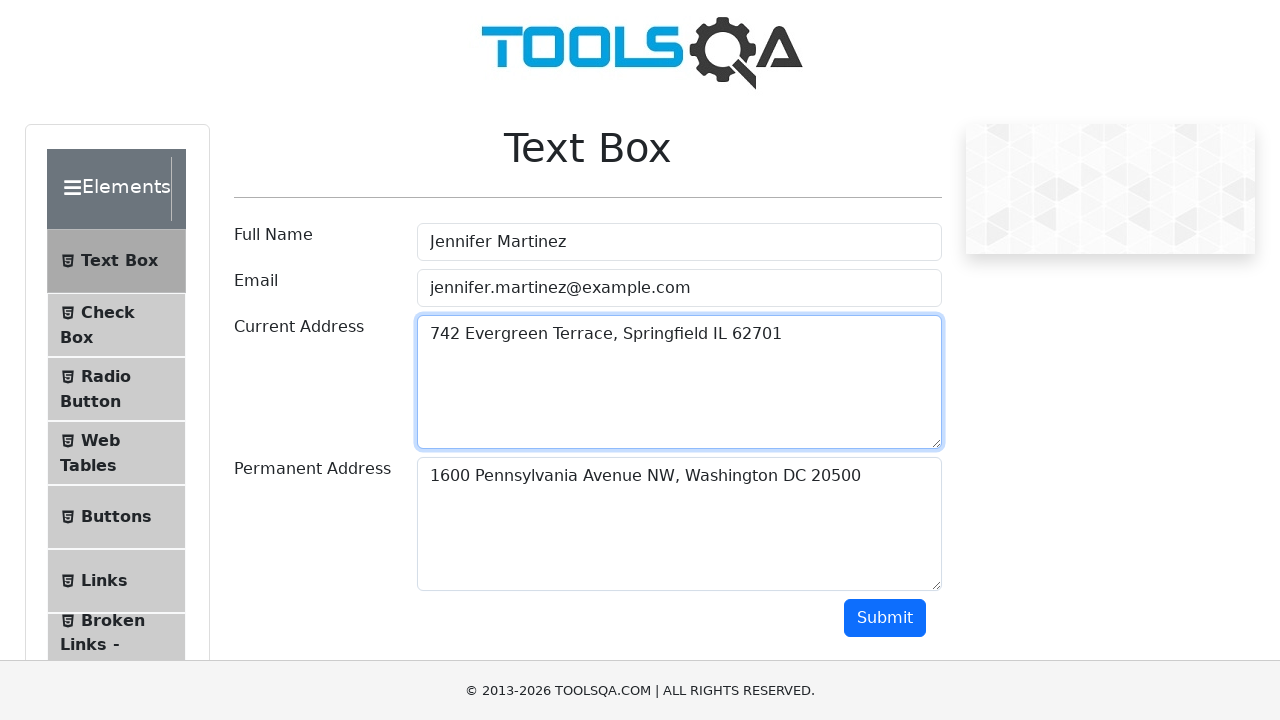

Scrolled to bottom of page to ensure submit button is visible
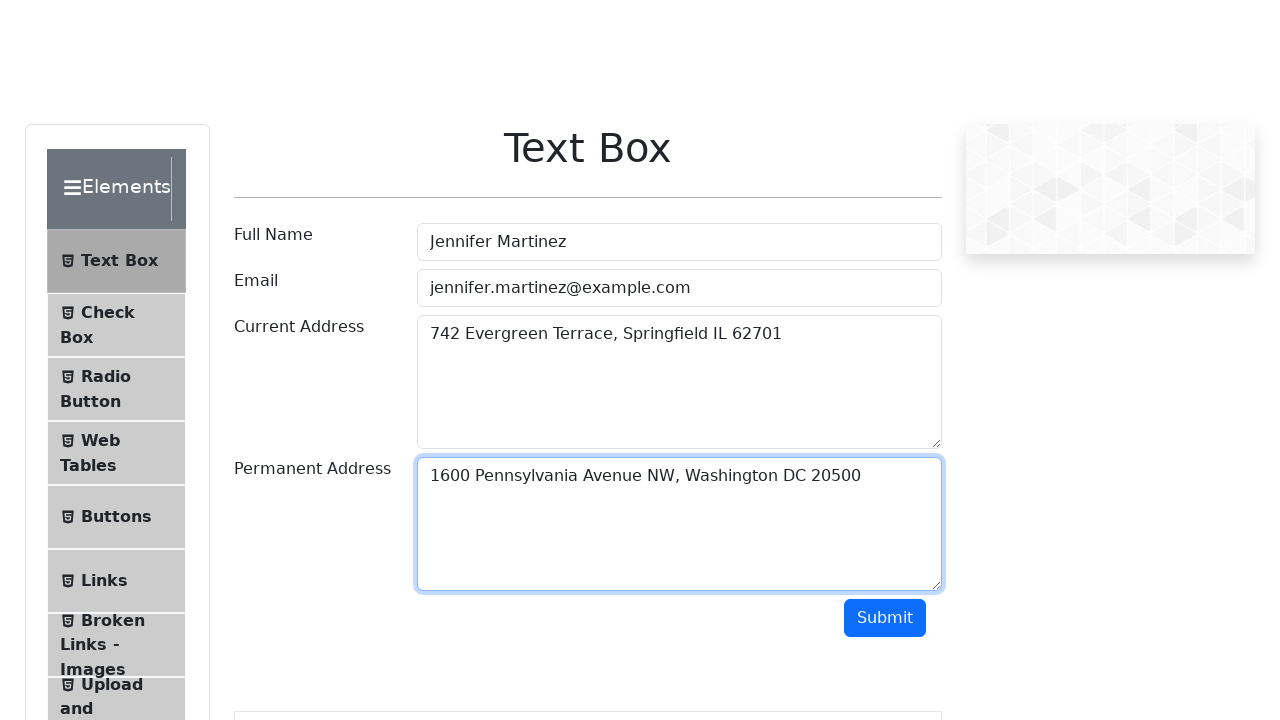

Clicked submit button to submit form at (885, 19) on #submit
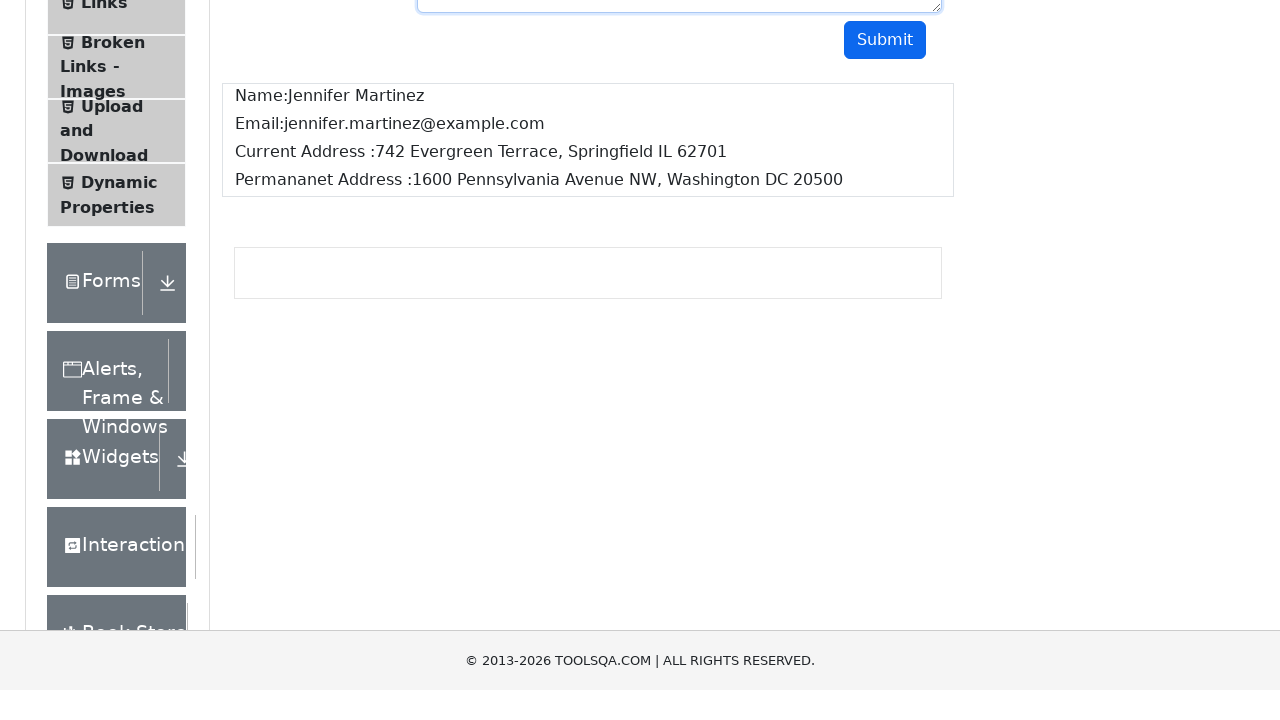

Output section loaded with submitted data
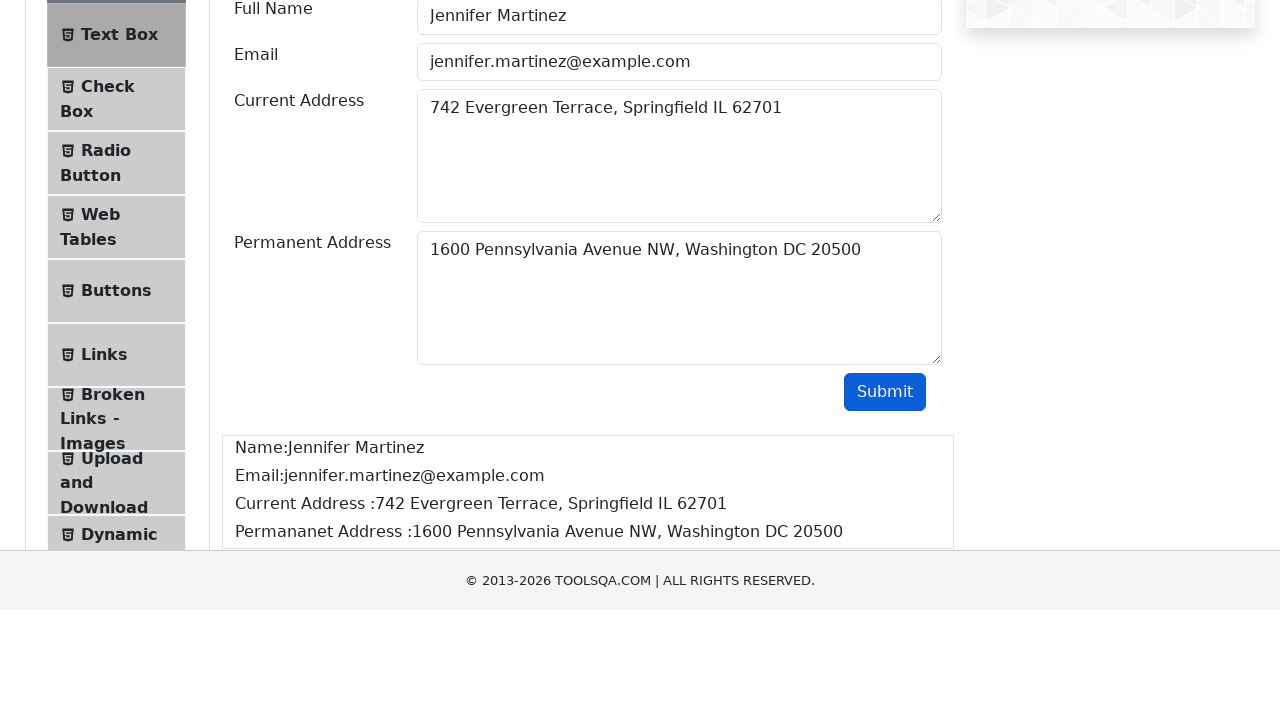

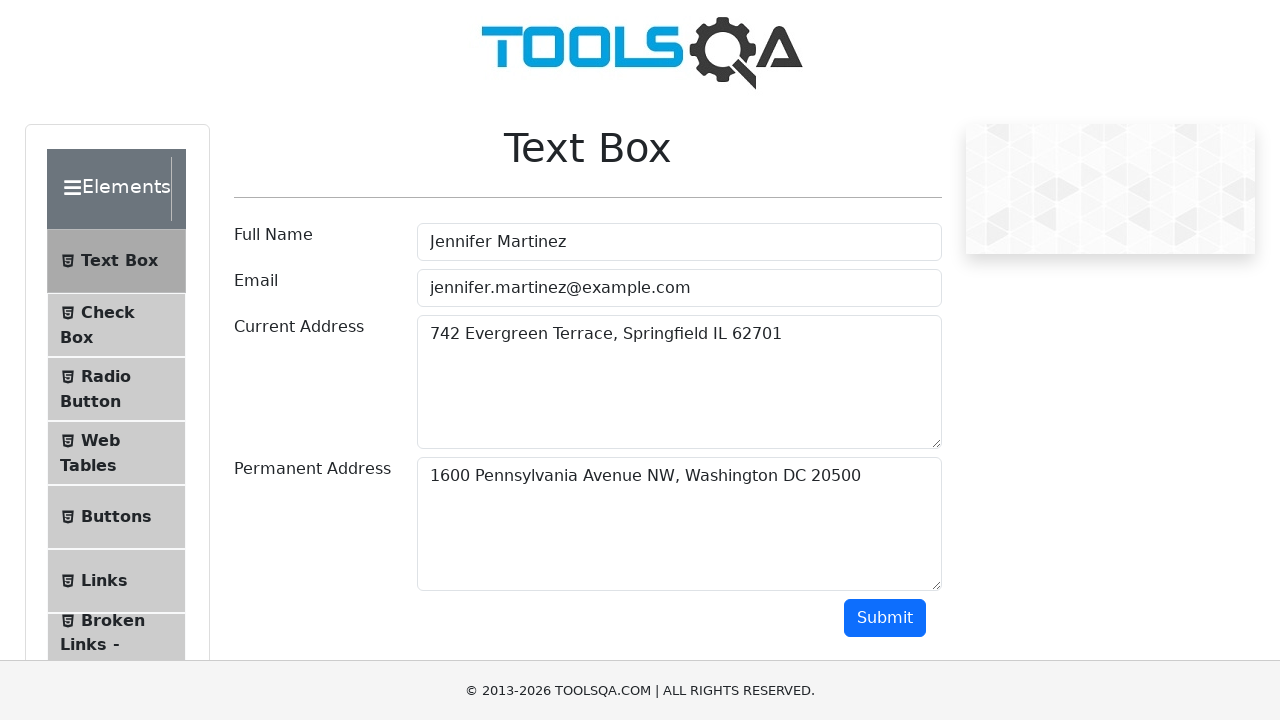